Tests adding multiple tasks from a predefined list to a to-do list application using a loop, verifying each task is added correctly.

Starting URL: https://herziopinto.github.io/lista-de-tarefas/

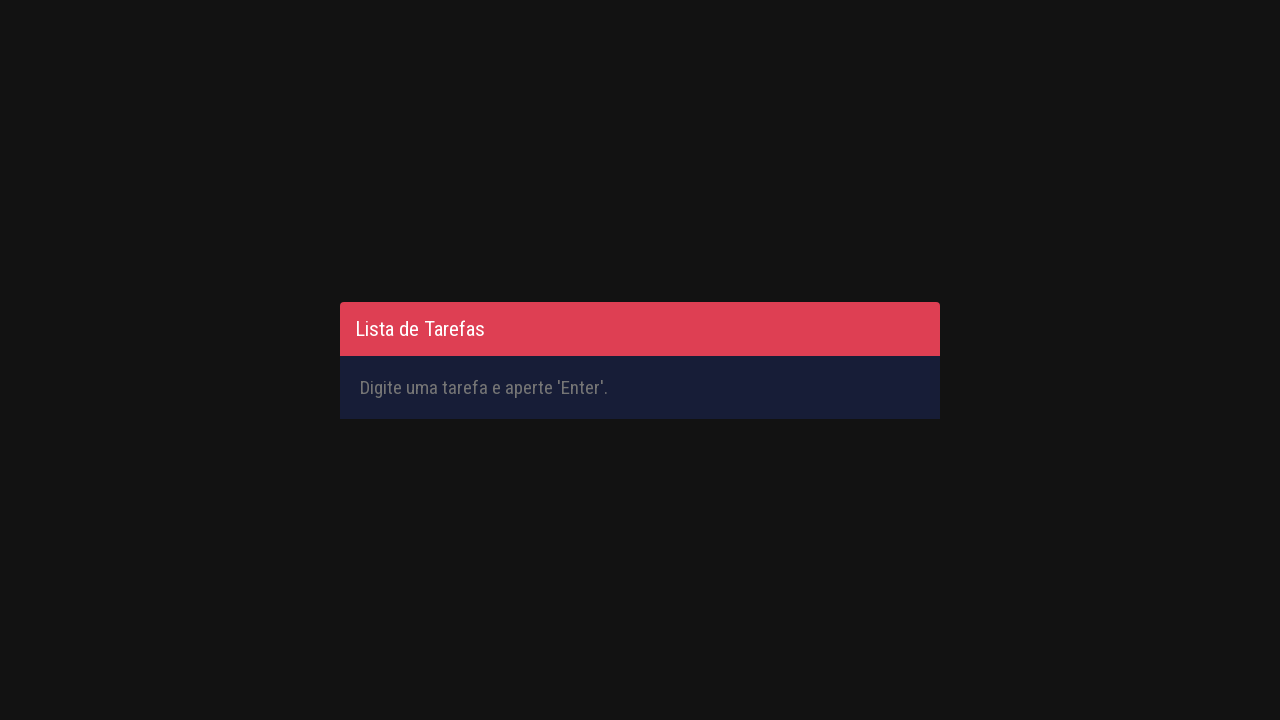

Filled input field with task 'Aprender Selenium' on #inputTask
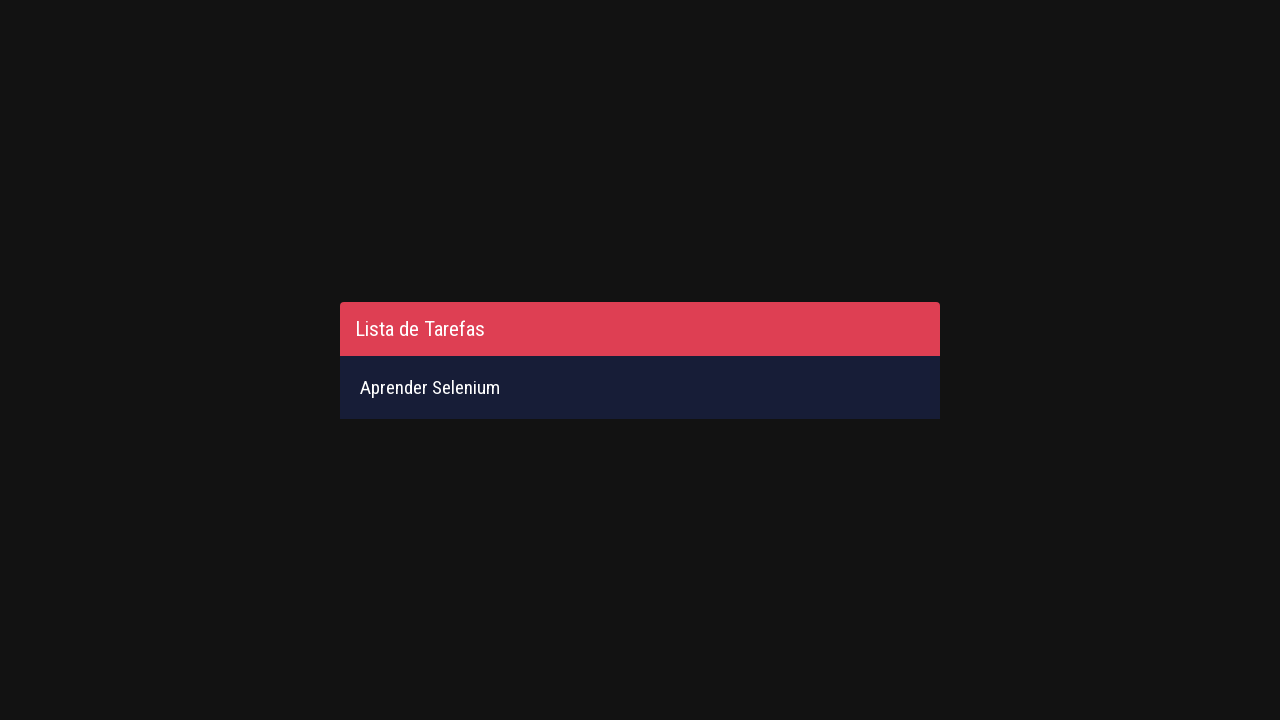

Pressed Enter to add task 'Aprender Selenium' on #inputTask
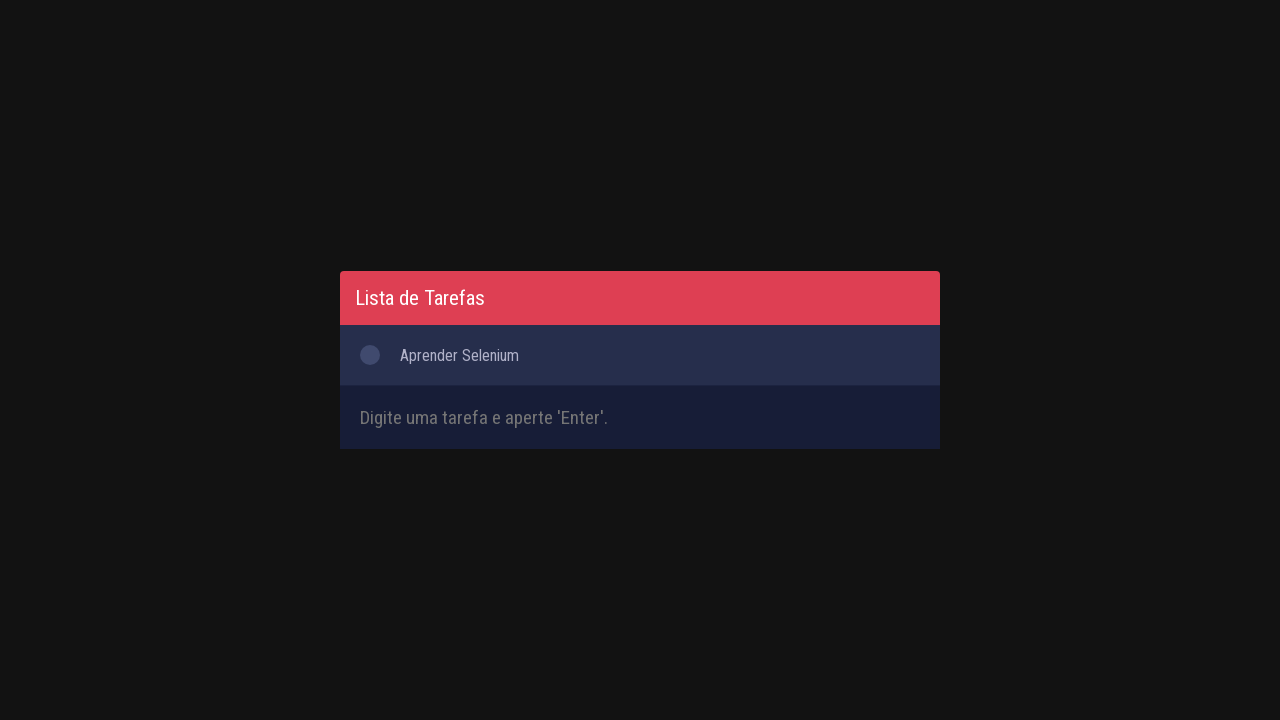

Task 'Aprender Selenium' appeared in the list
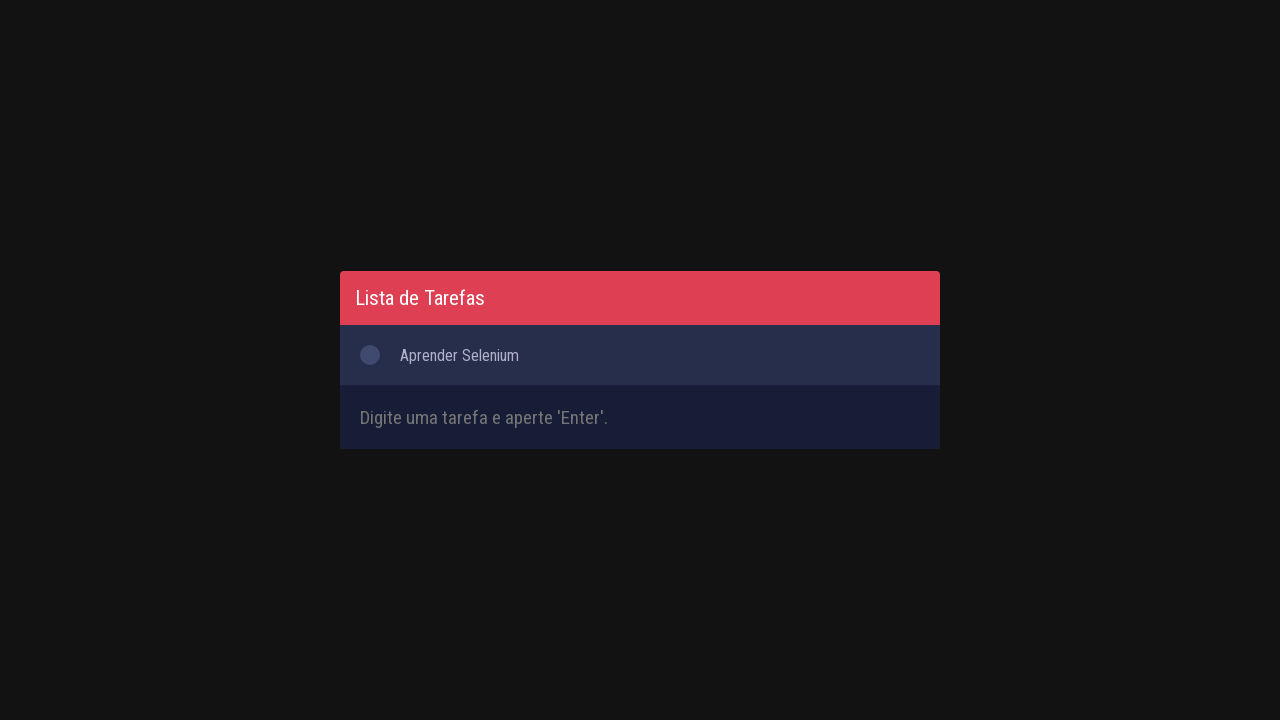

Filled input field with task 'html' on #inputTask
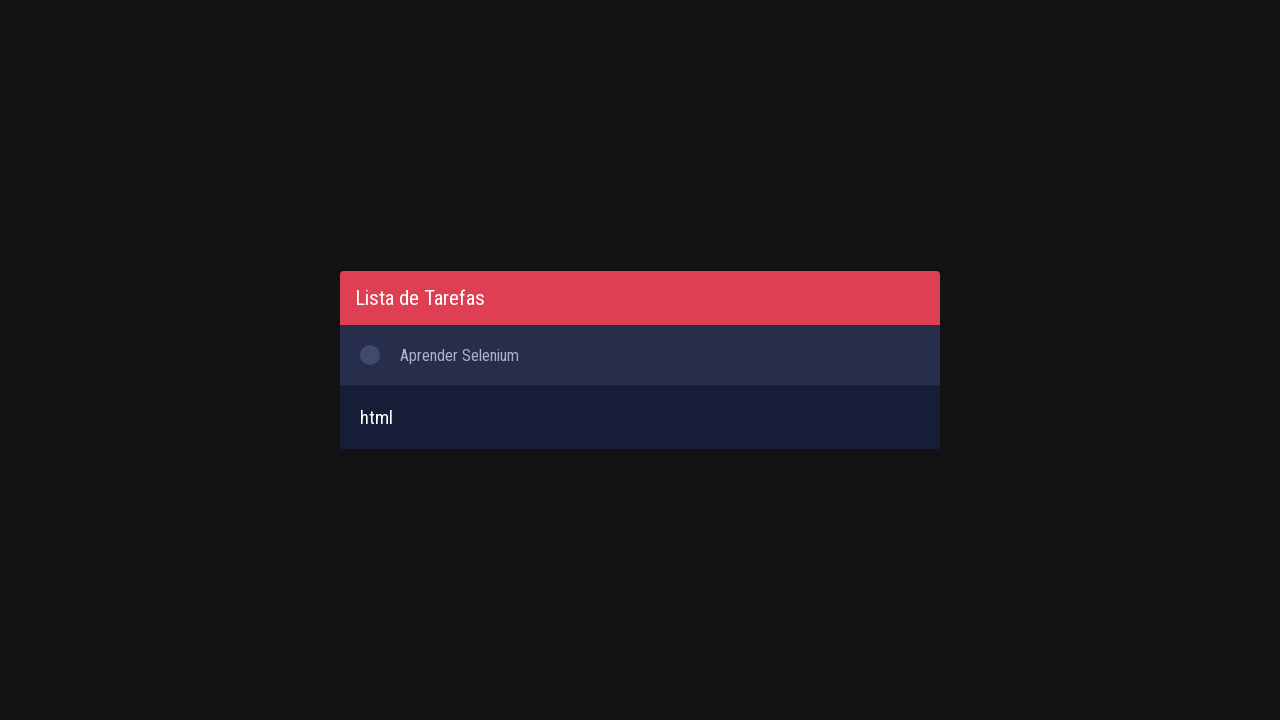

Pressed Enter to add task 'html' on #inputTask
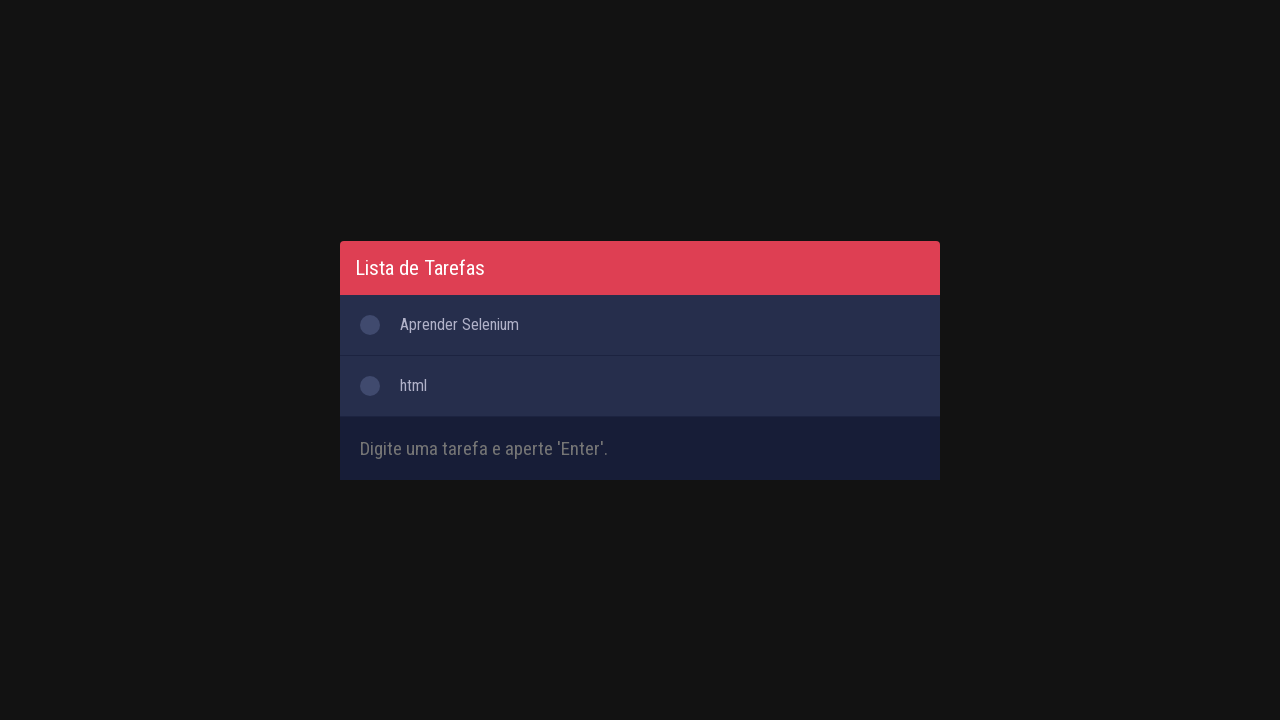

Task 'html' appeared in the list
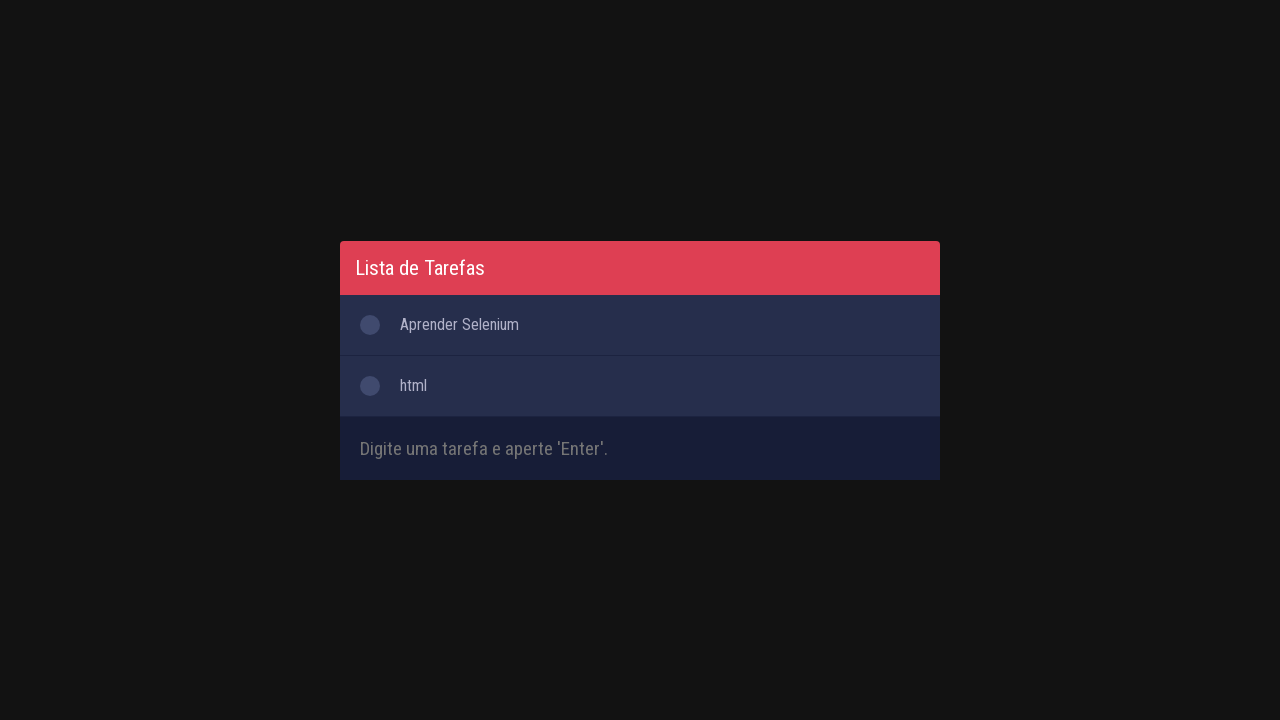

Filled input field with task 'css' on #inputTask
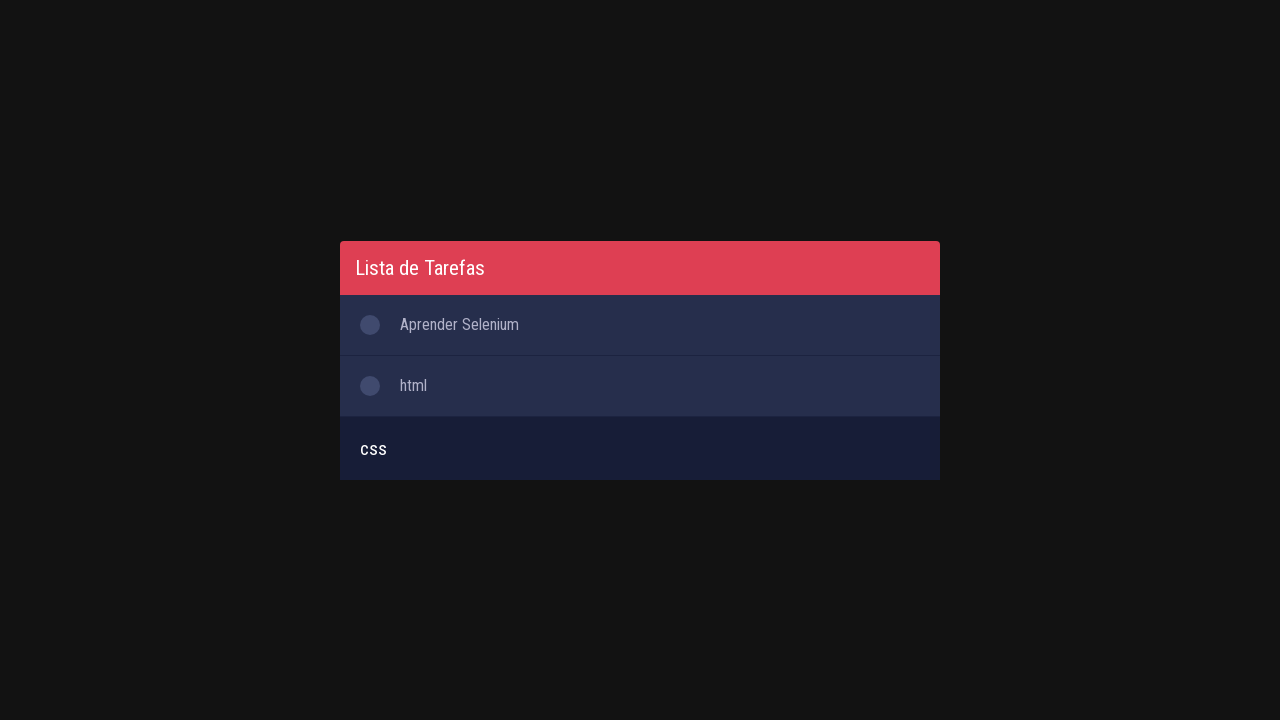

Pressed Enter to add task 'css' on #inputTask
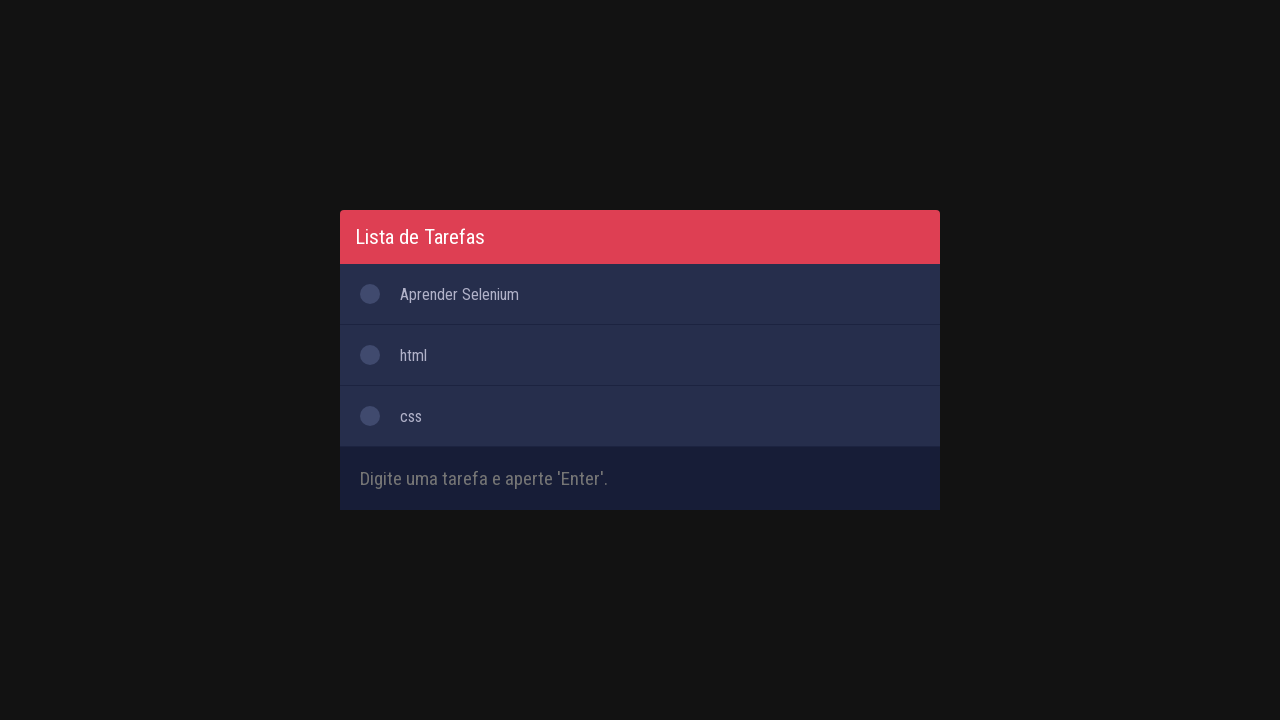

Task 'css' appeared in the list
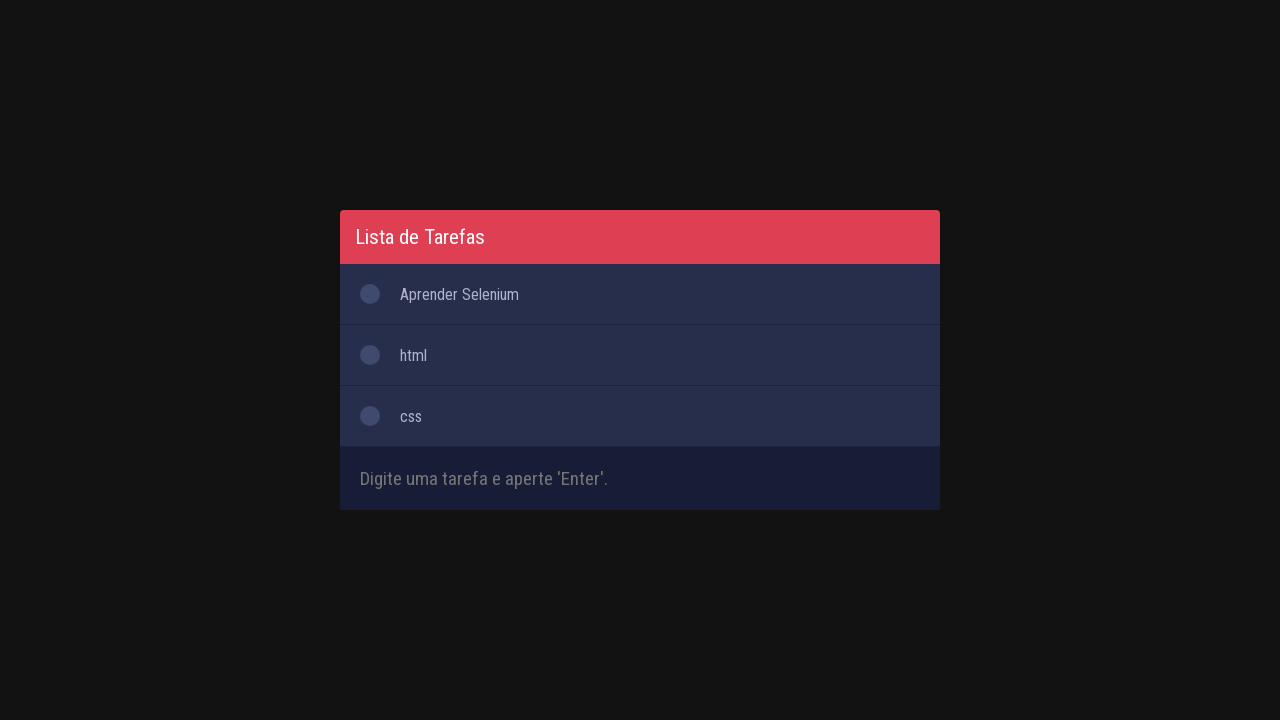

Filled input field with task 'JavaScript' on #inputTask
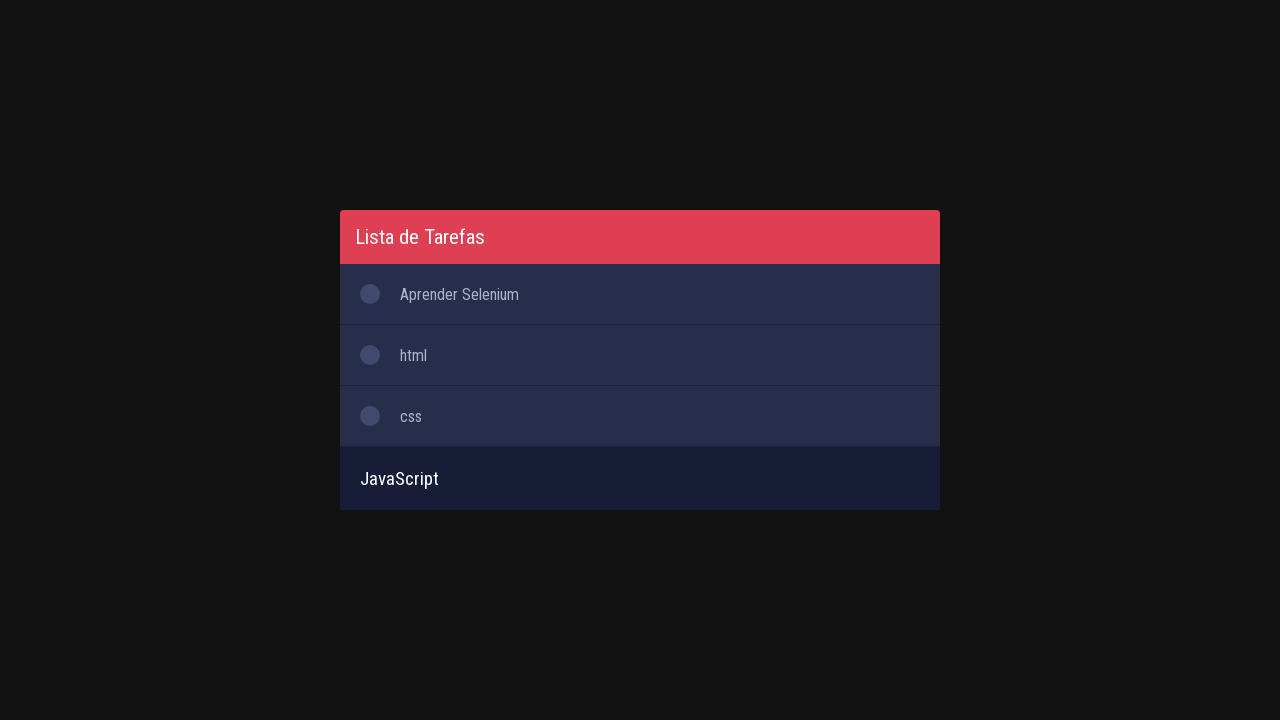

Pressed Enter to add task 'JavaScript' on #inputTask
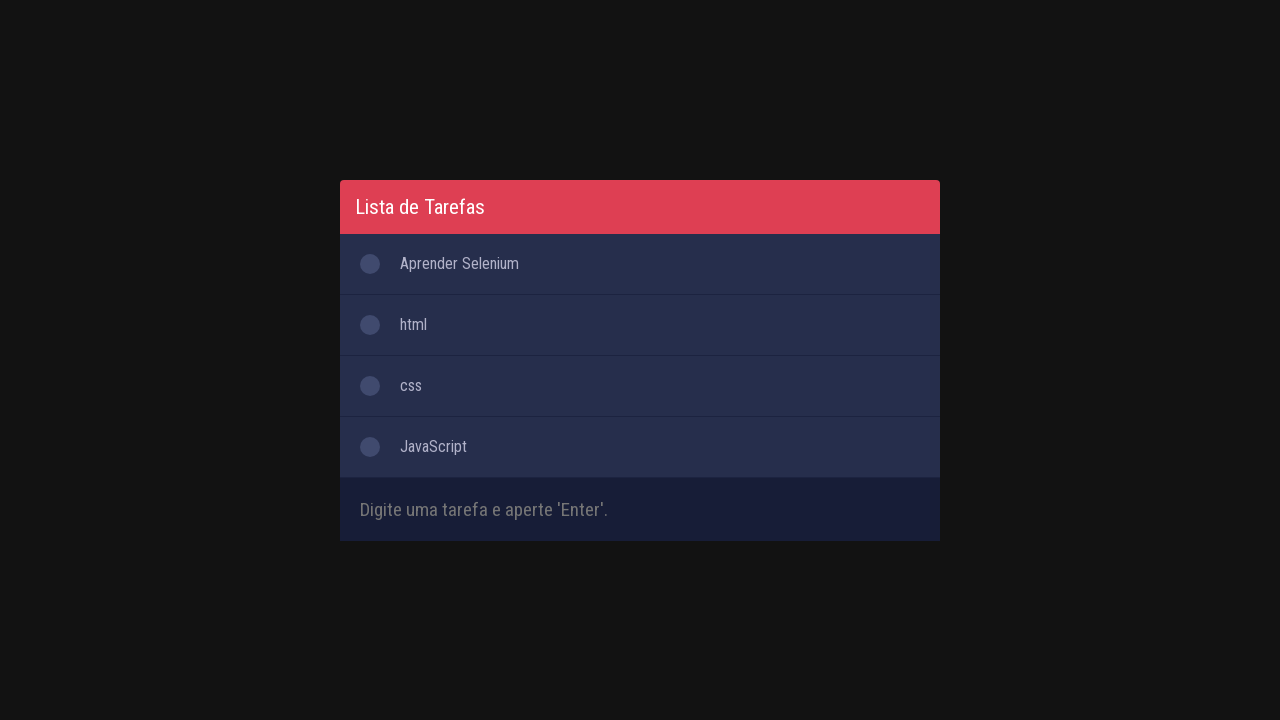

Task 'JavaScript' appeared in the list
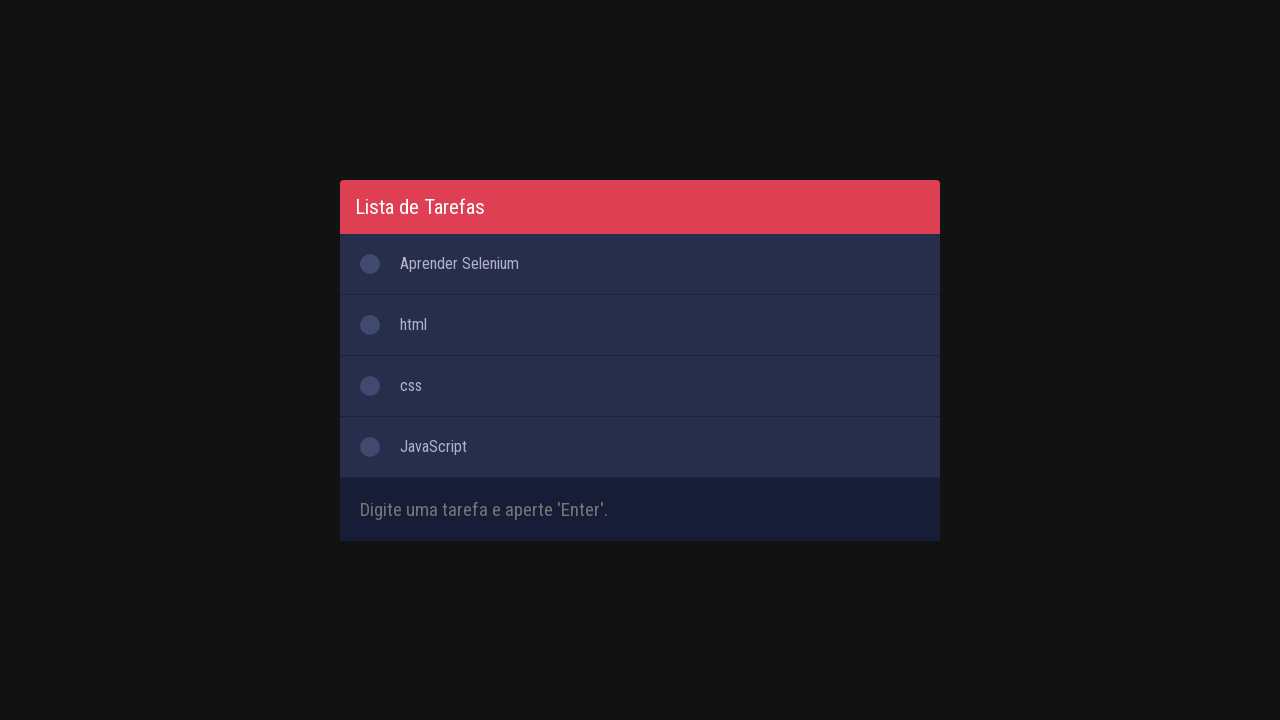

Filled input field with task 'QA' on #inputTask
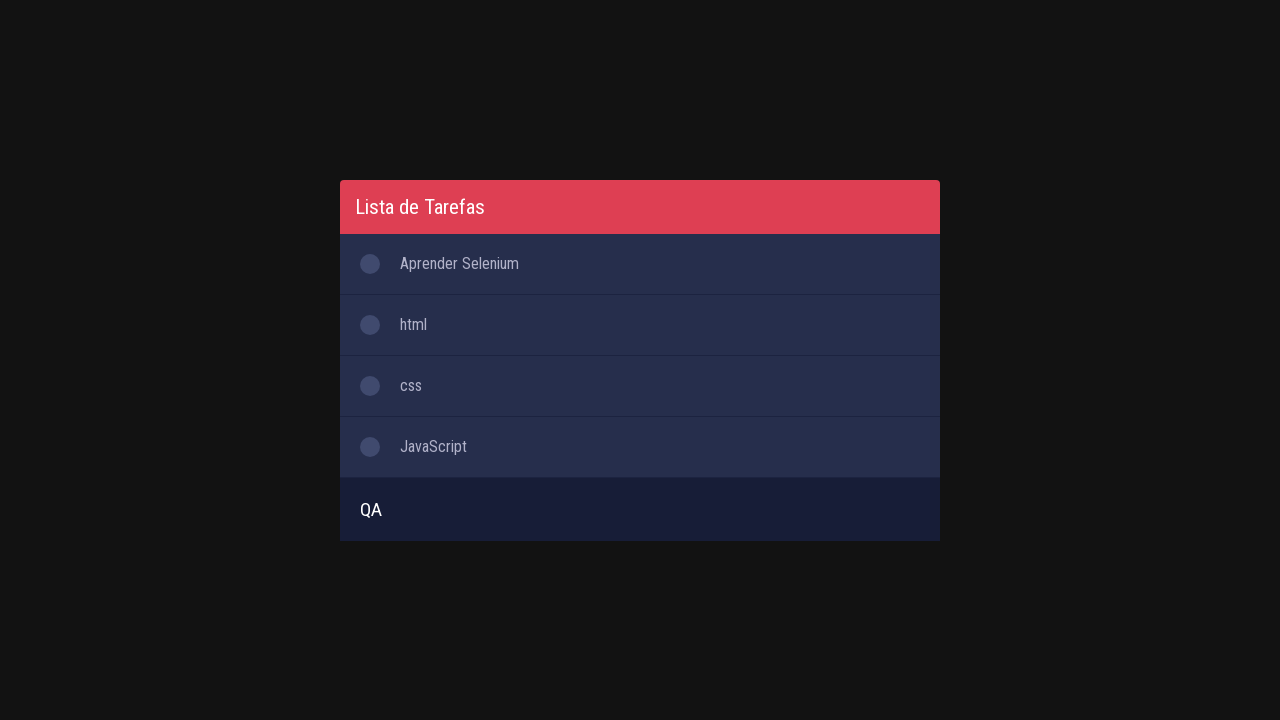

Pressed Enter to add task 'QA' on #inputTask
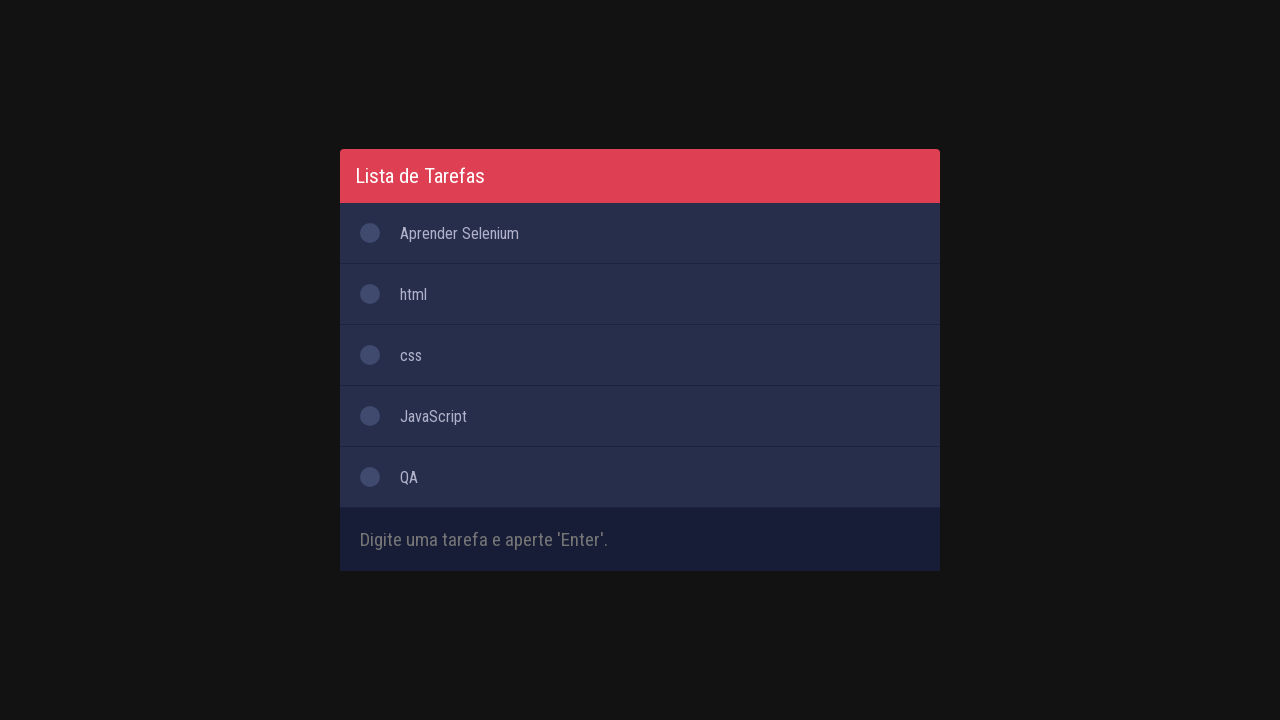

Task 'QA' appeared in the list
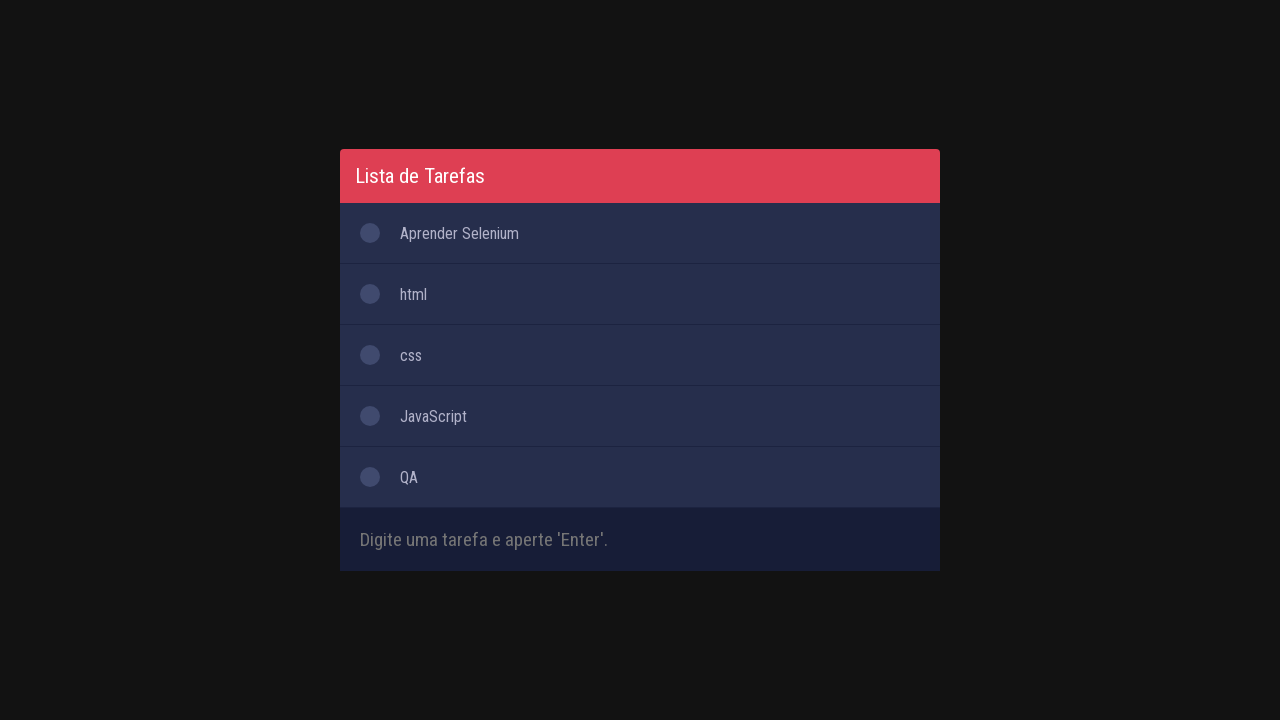

Filled input field with task 'TECHFIXE' on #inputTask
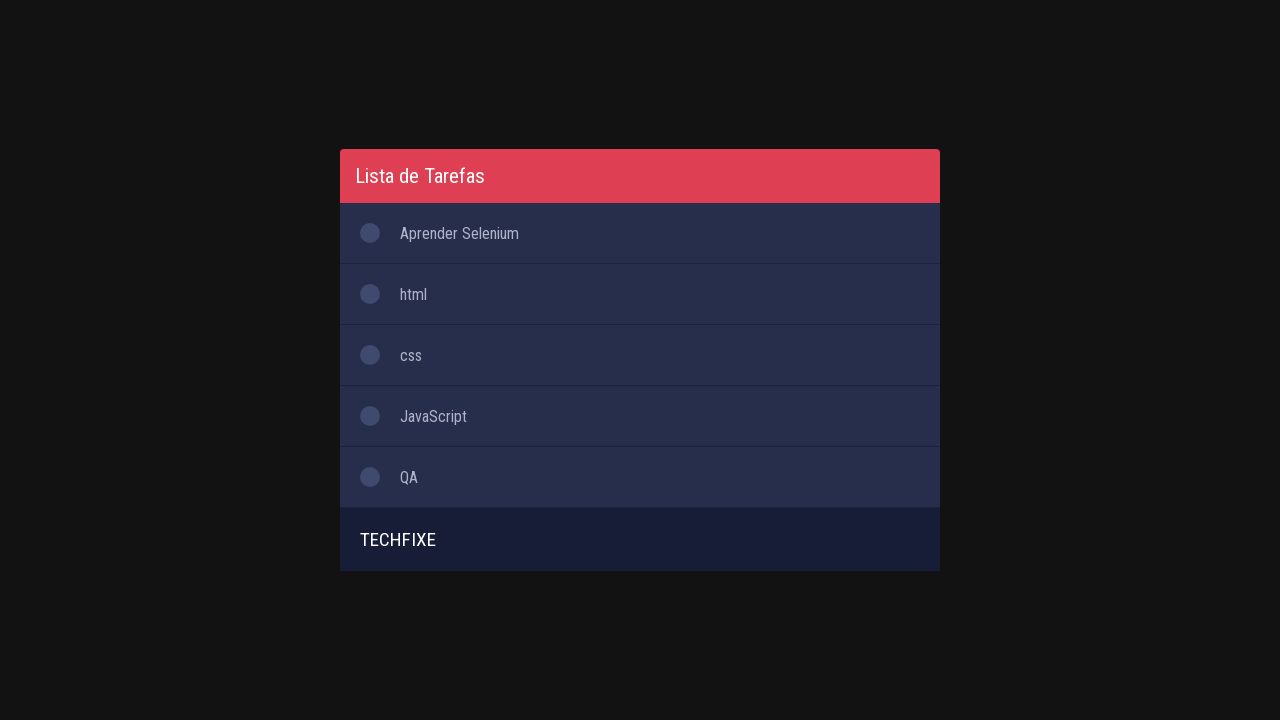

Pressed Enter to add task 'TECHFIXE' on #inputTask
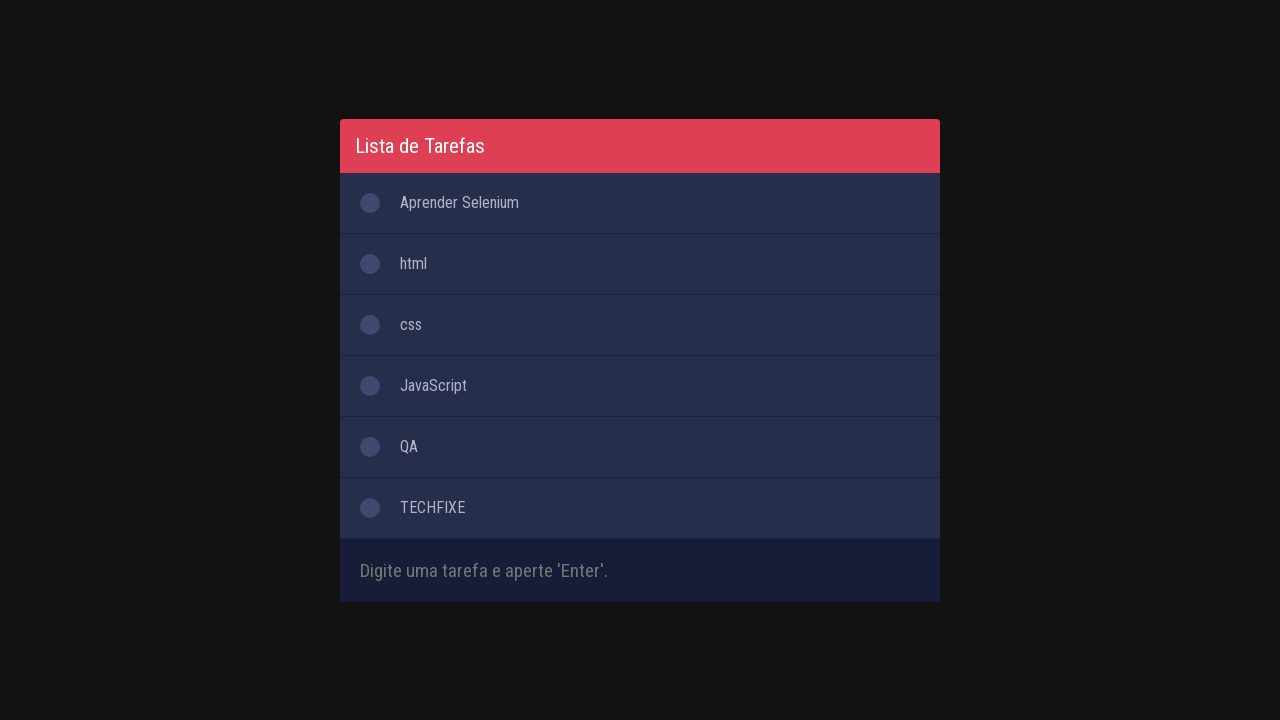

Task 'TECHFIXE' appeared in the list
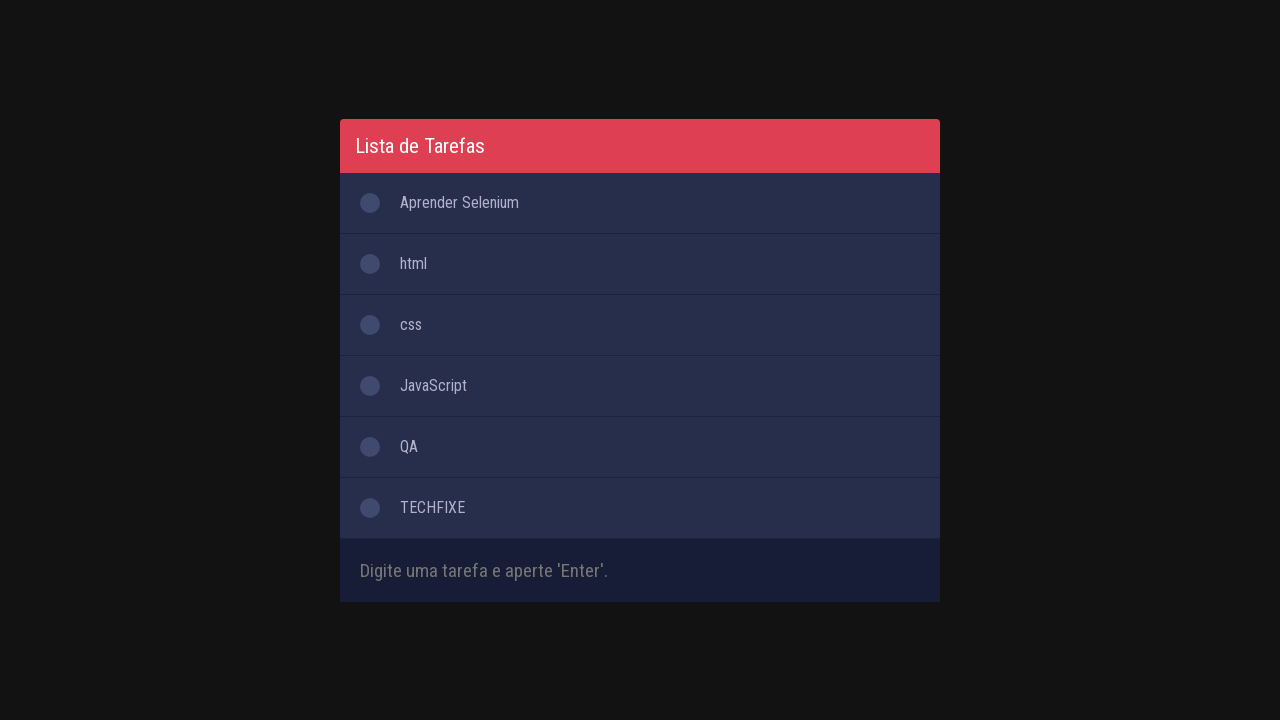

Filled input field with task 'LOOP' on #inputTask
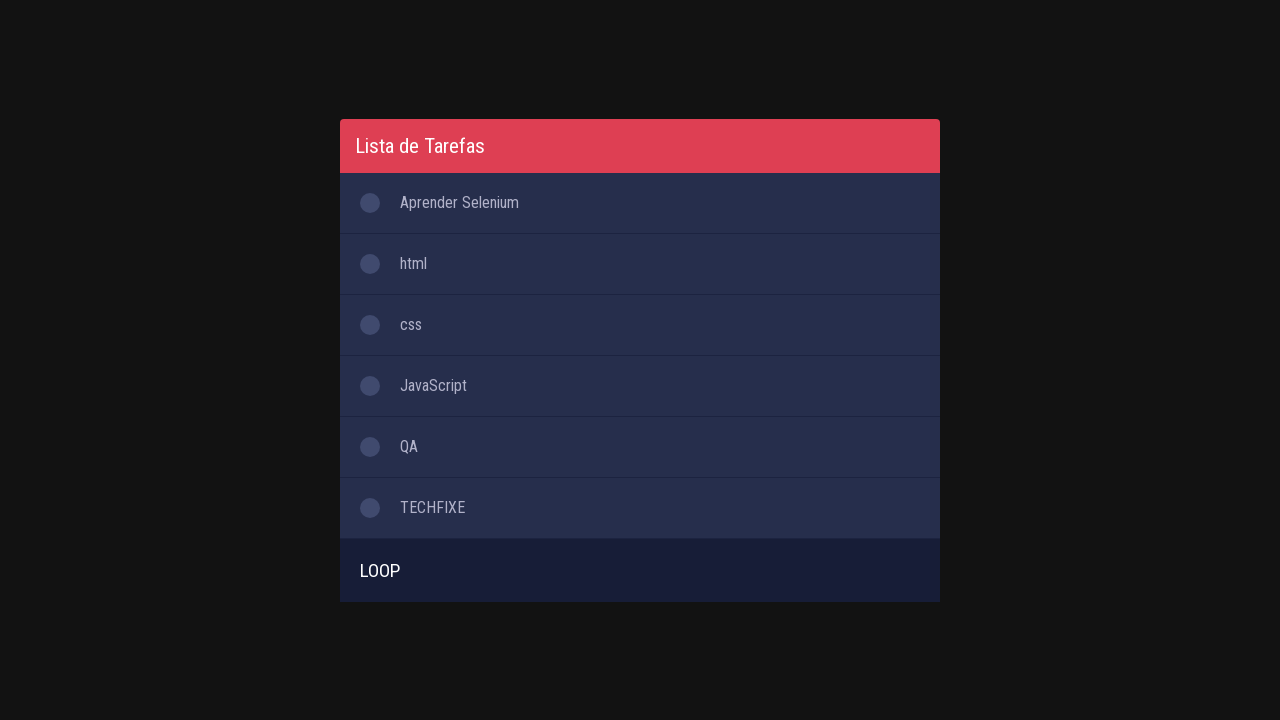

Pressed Enter to add task 'LOOP' on #inputTask
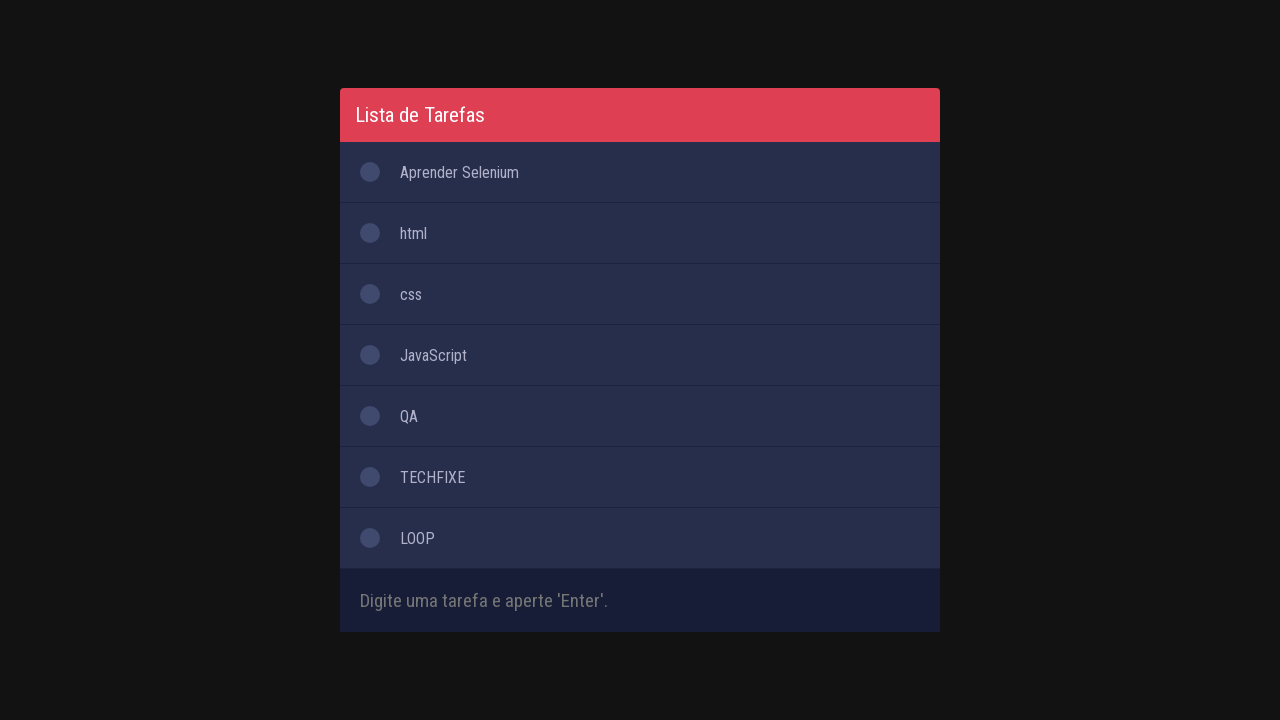

Task 'LOOP' appeared in the list
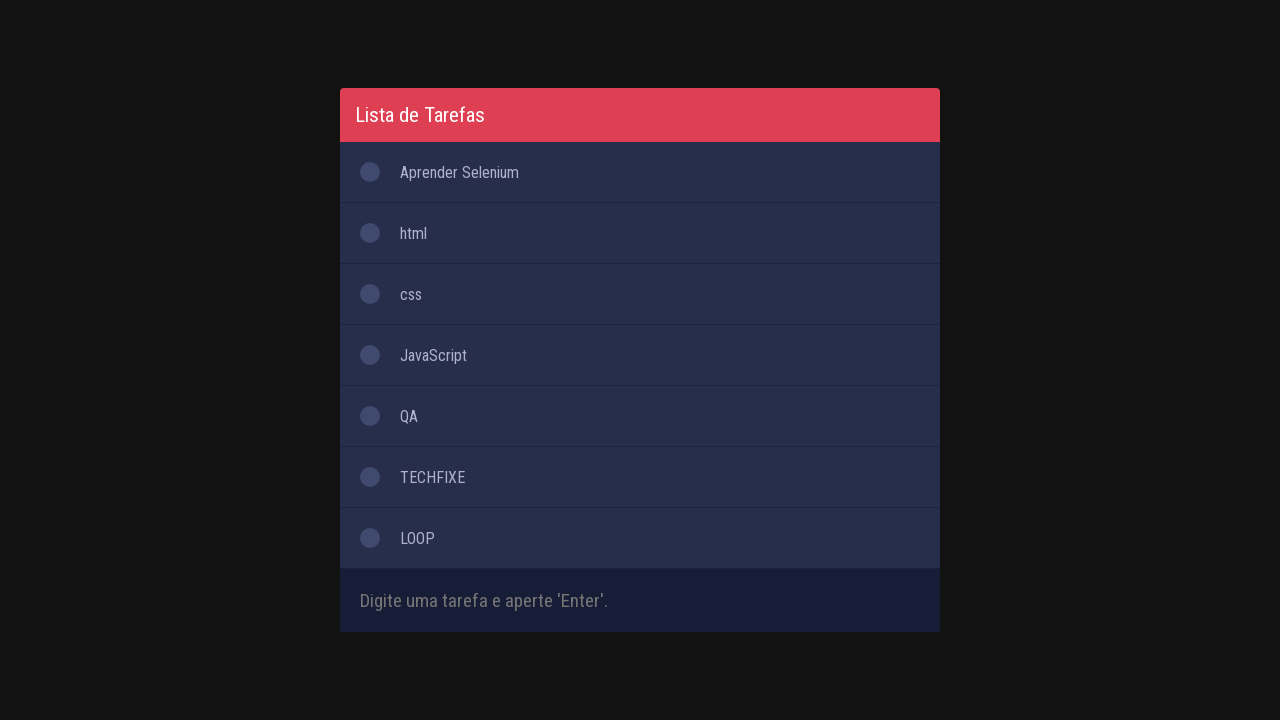

Filled input field with task 'MOCHA' on #inputTask
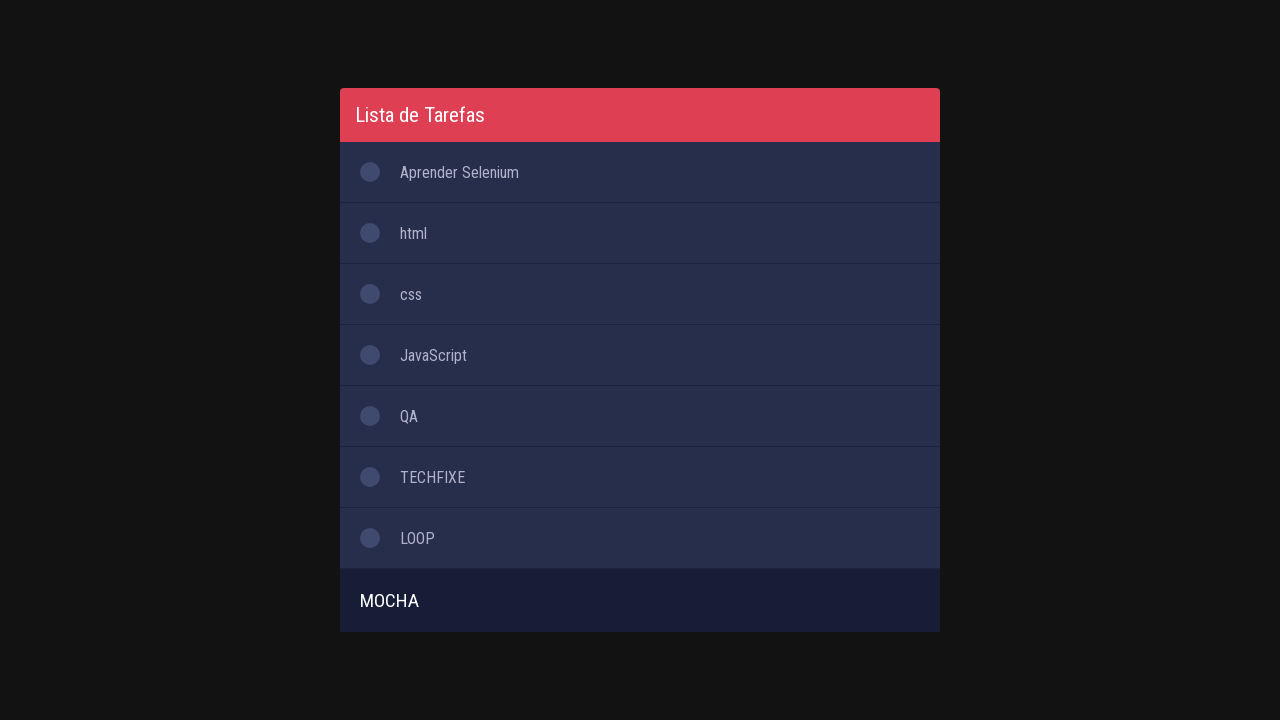

Pressed Enter to add task 'MOCHA' on #inputTask
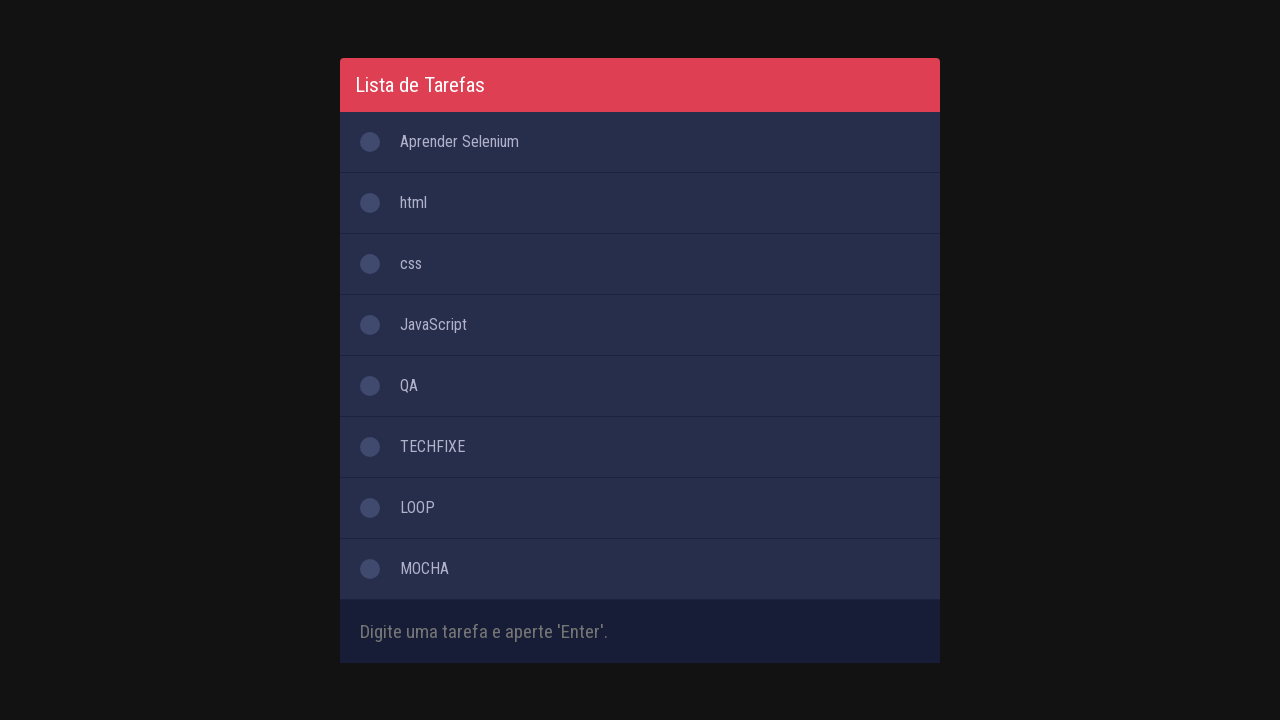

Task 'MOCHA' appeared in the list
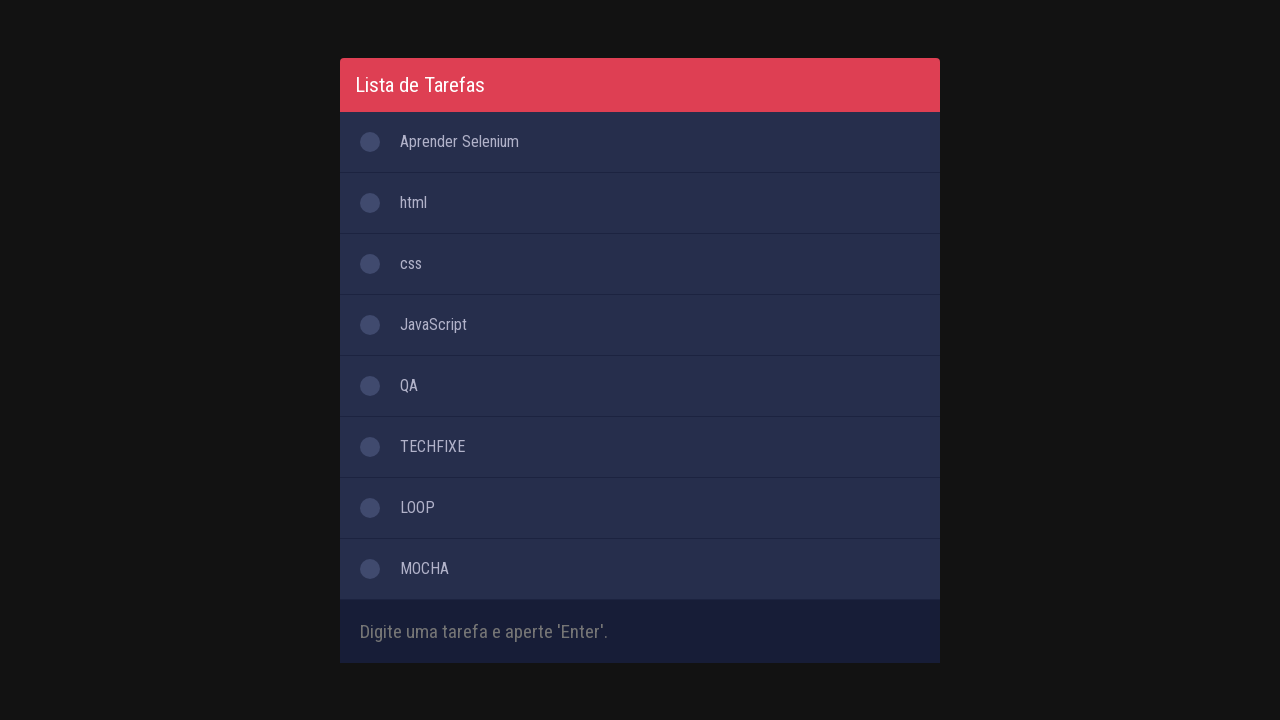

Filled input field with task 'CYPRESS' on #inputTask
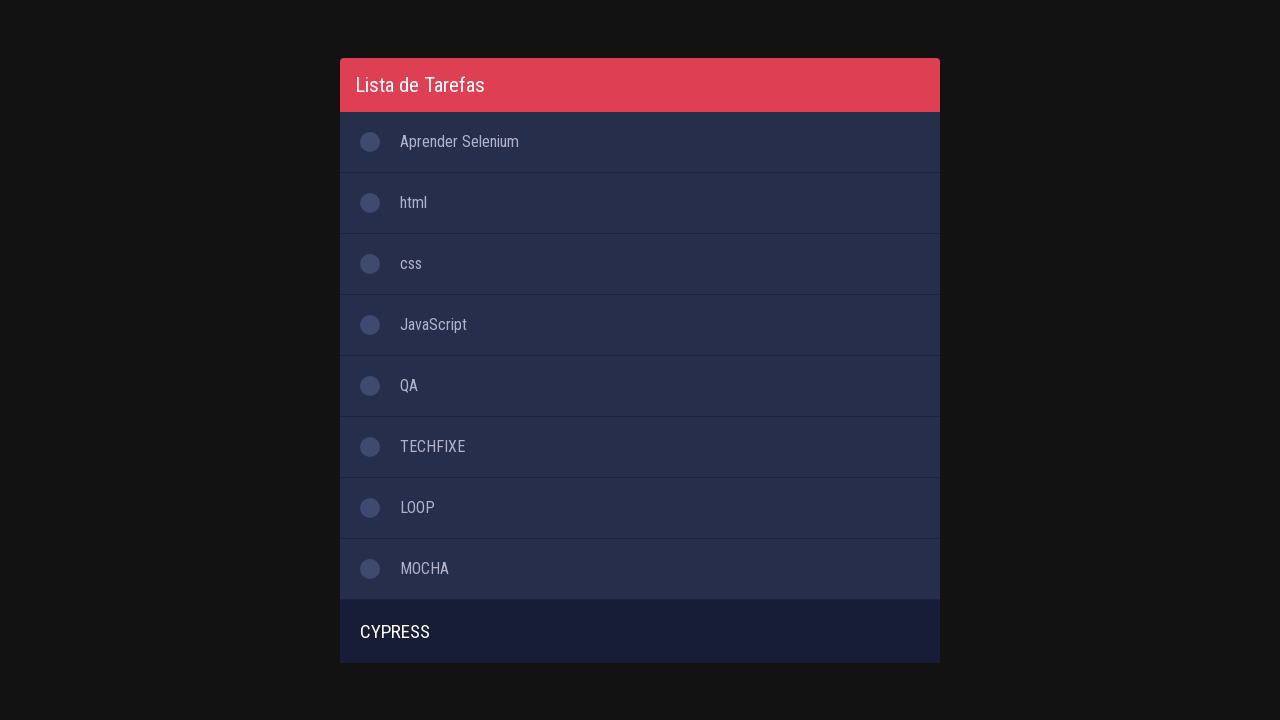

Pressed Enter to add task 'CYPRESS' on #inputTask
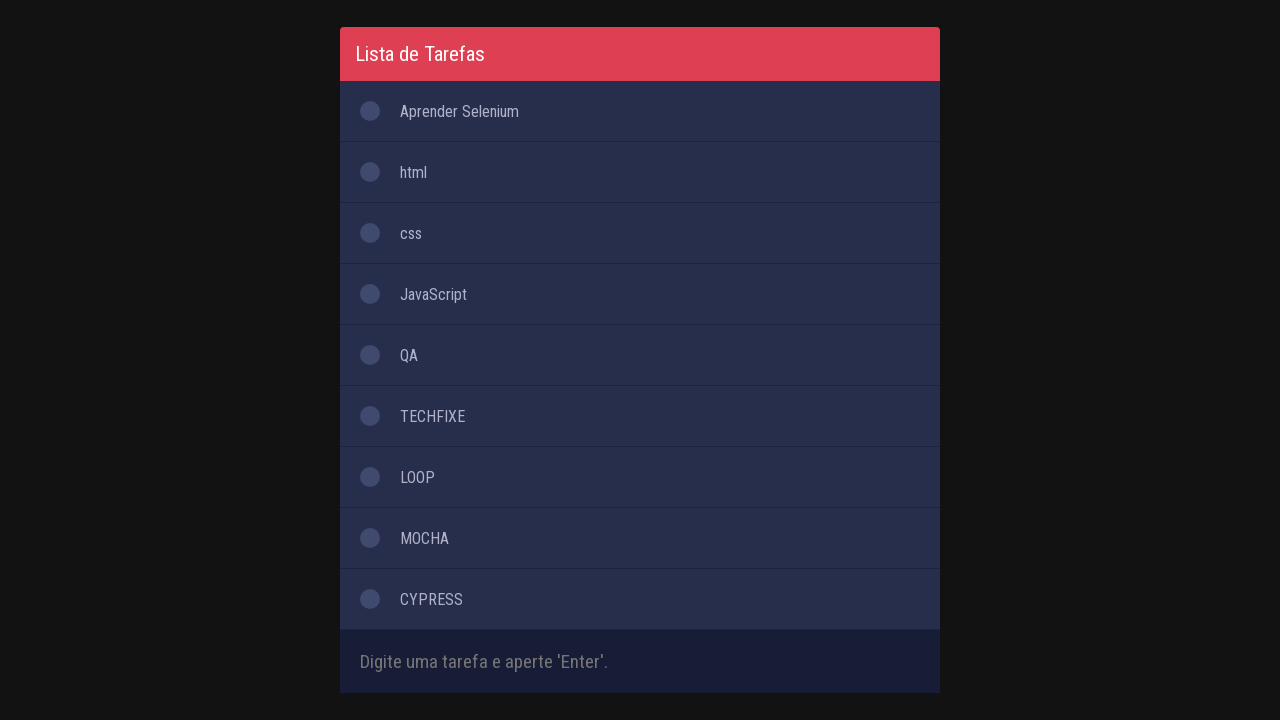

Task 'CYPRESS' appeared in the list
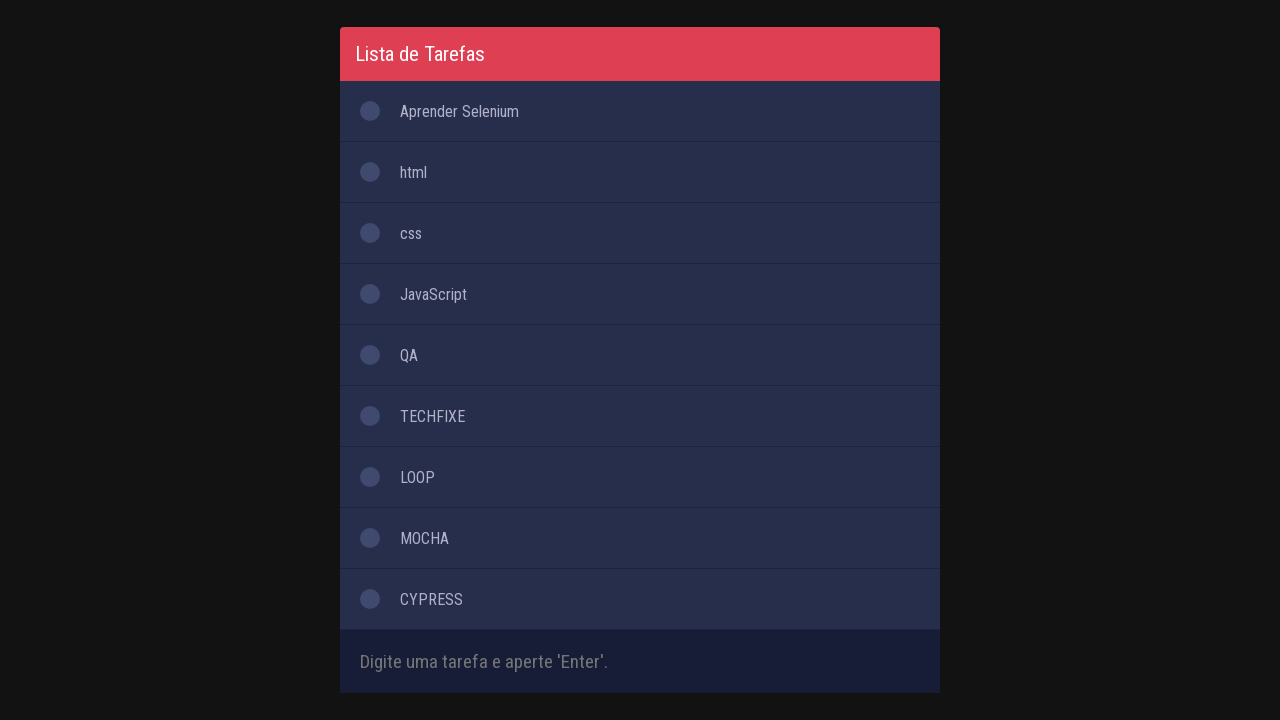

Filled input field with task 'TAREFAS' on #inputTask
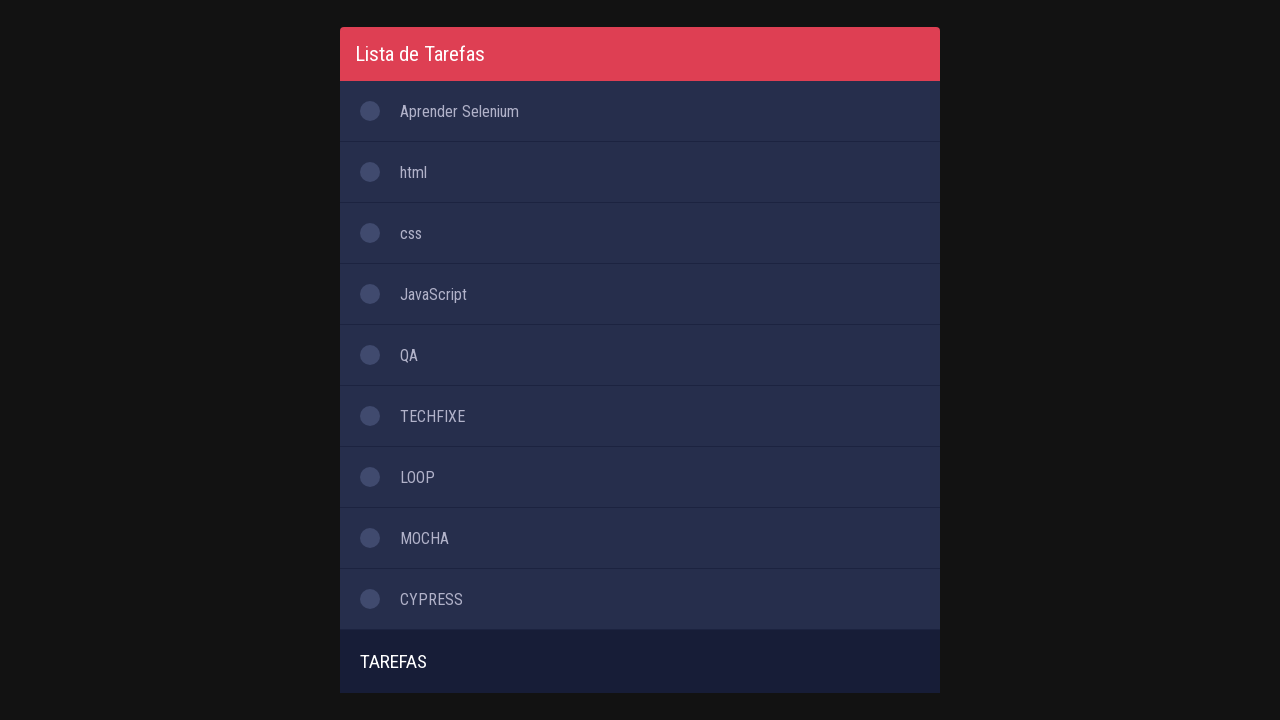

Pressed Enter to add task 'TAREFAS' on #inputTask
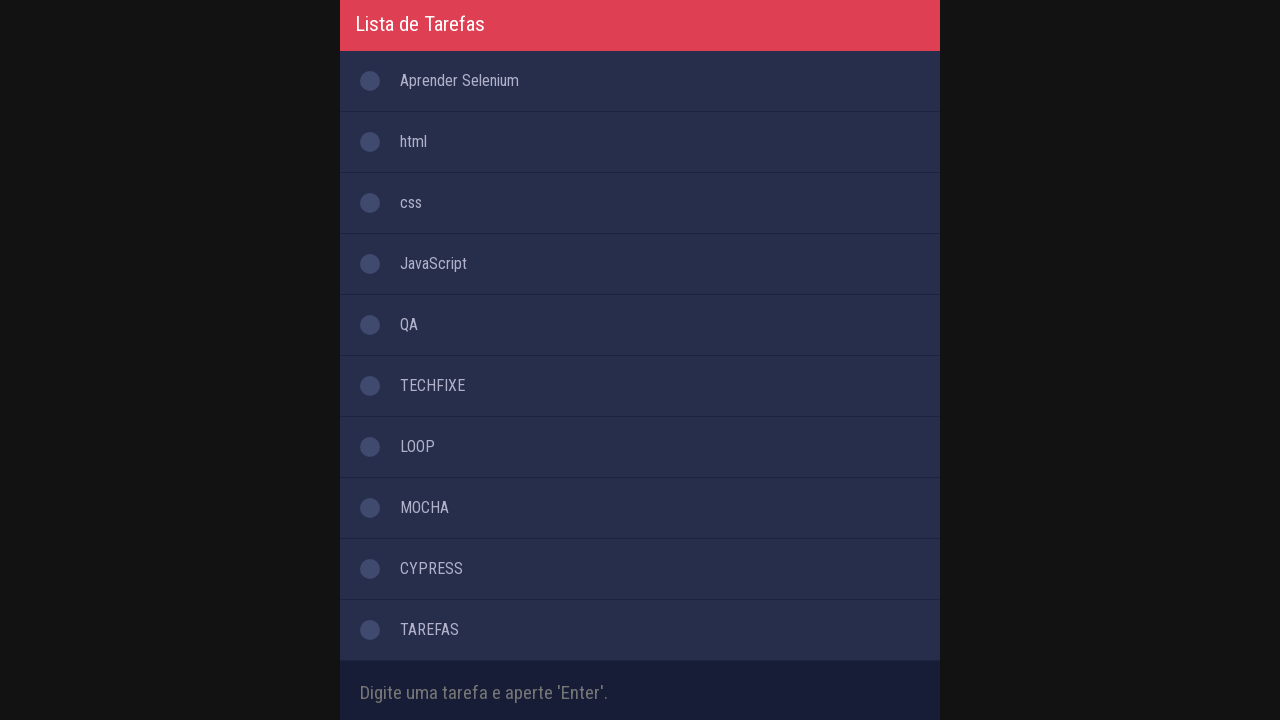

Task 'TAREFAS' appeared in the list
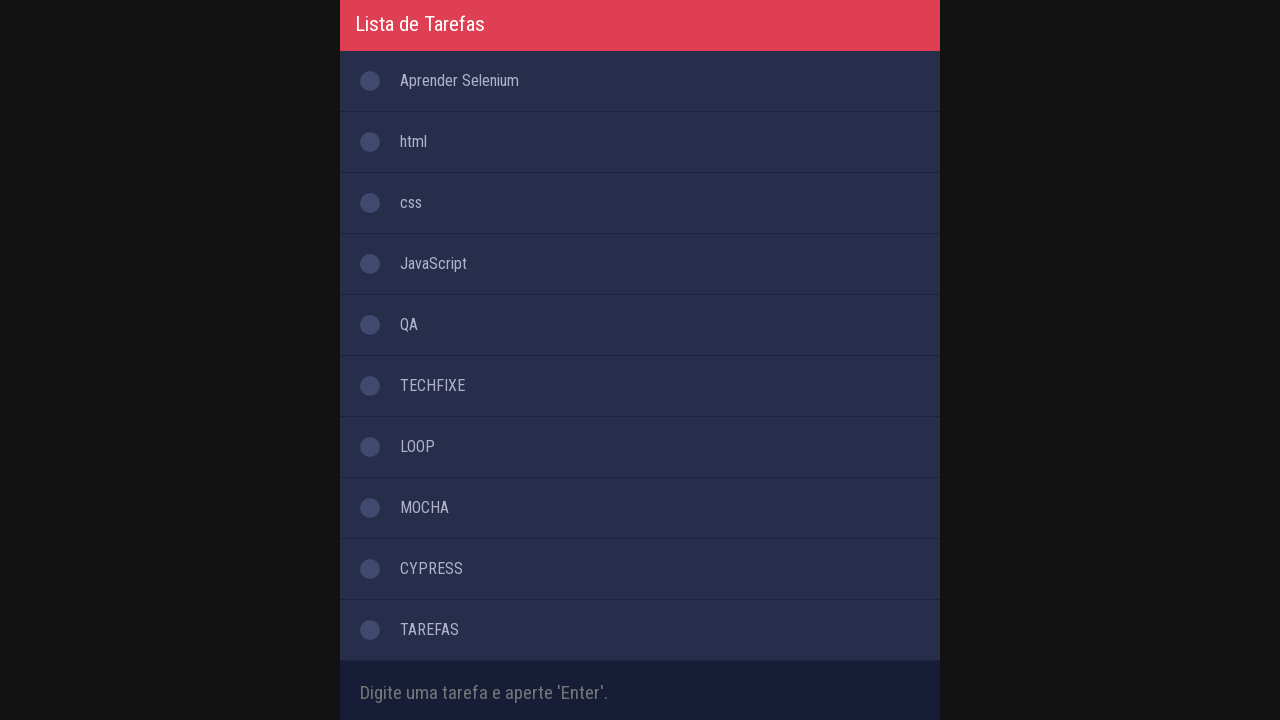

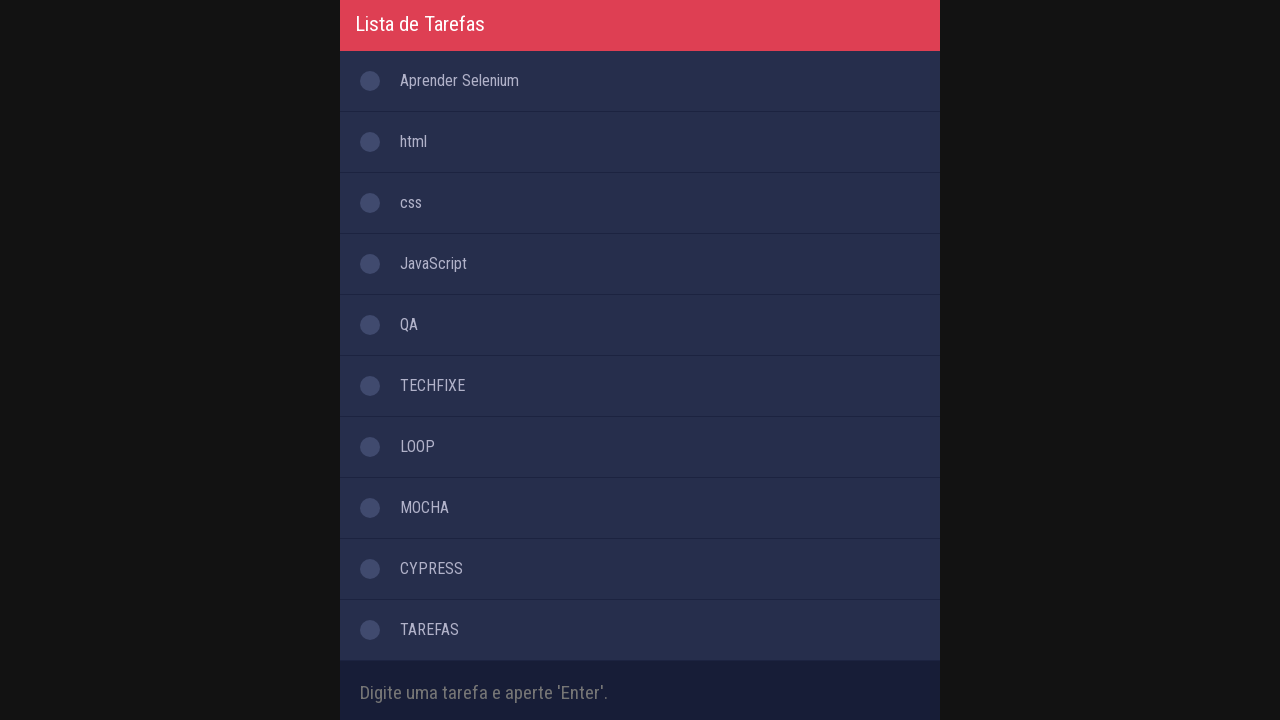